Tests adding a product to cart and then removing it, verifying the cart becomes empty

Starting URL: https://www.demoblaze.com

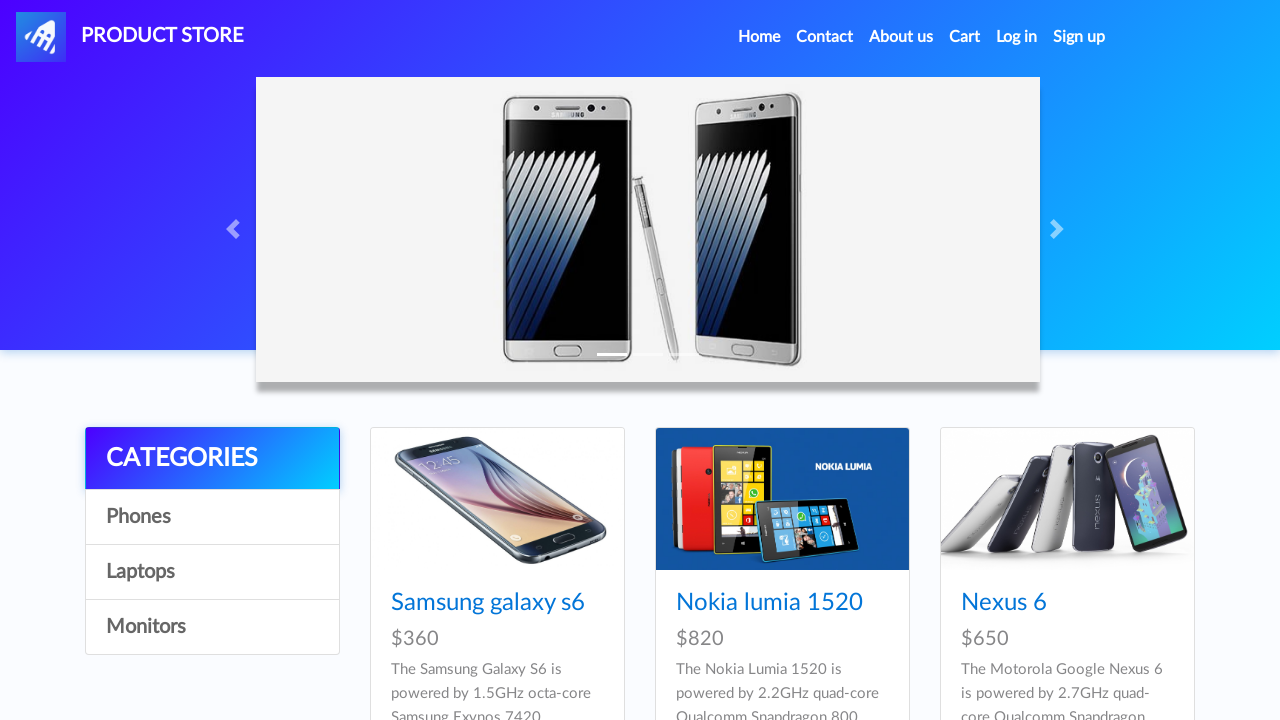

Clicked on Samsung Galaxy S6 product at (488, 603) on a:has-text('Samsung galaxy s6')
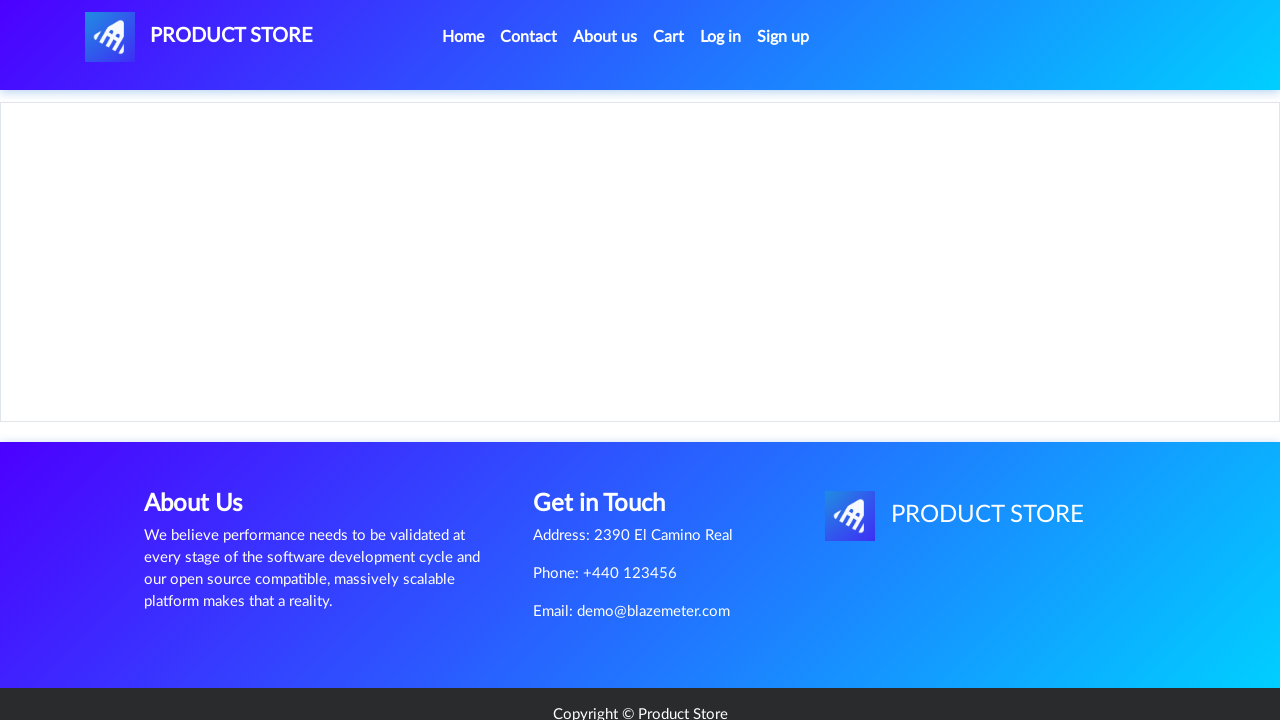

Product page loaded
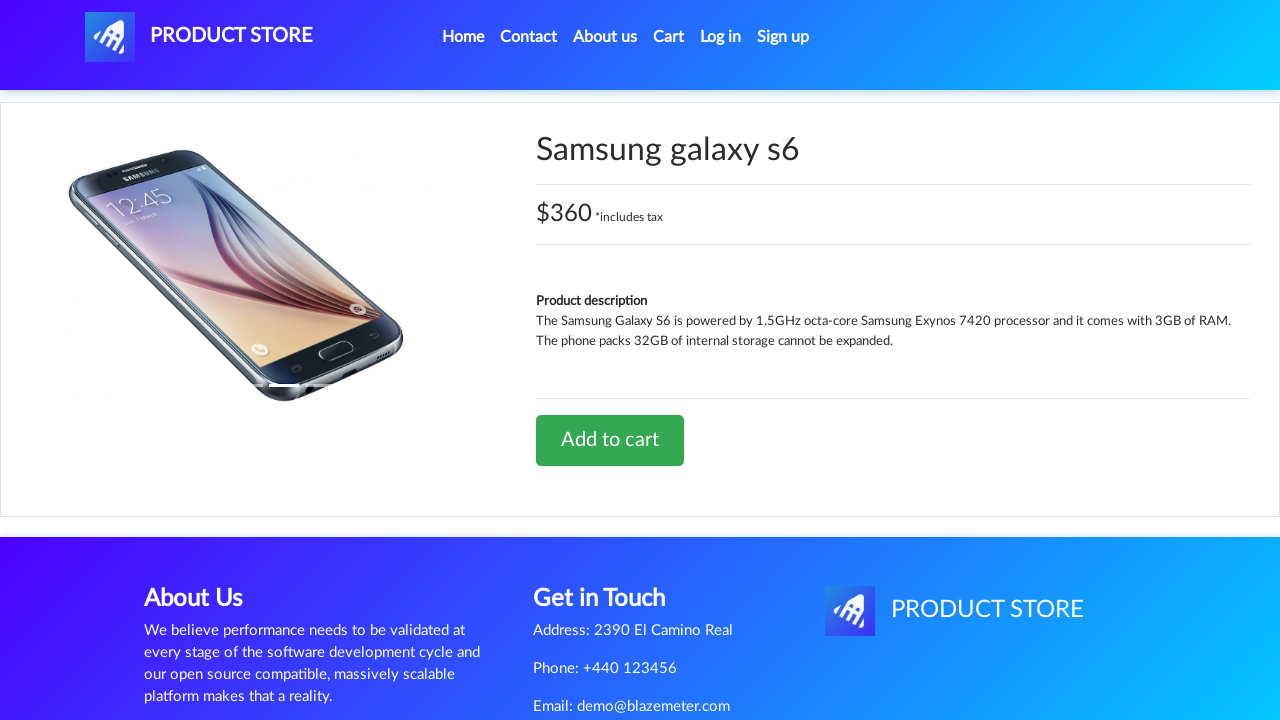

Set up dialog handler to accept confirmations
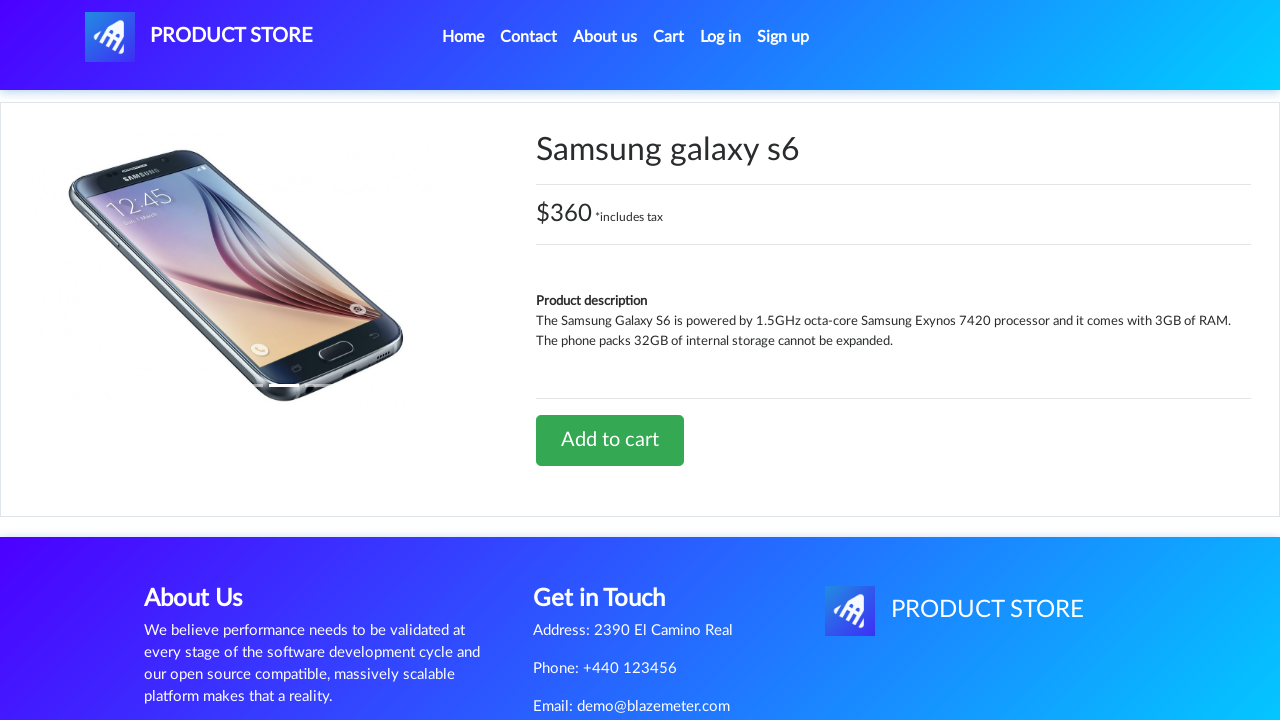

Clicked 'Add to cart' button at (610, 440) on a:has-text('Add to cart')
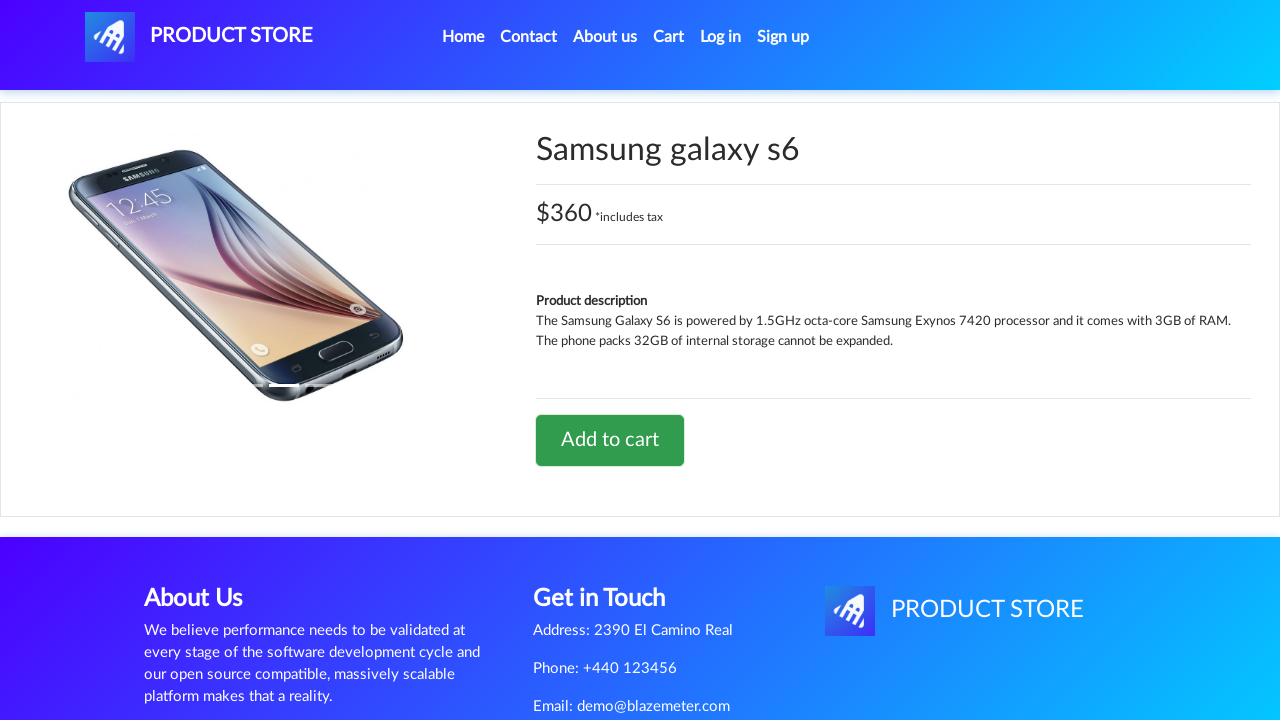

Waited for add to cart action to complete
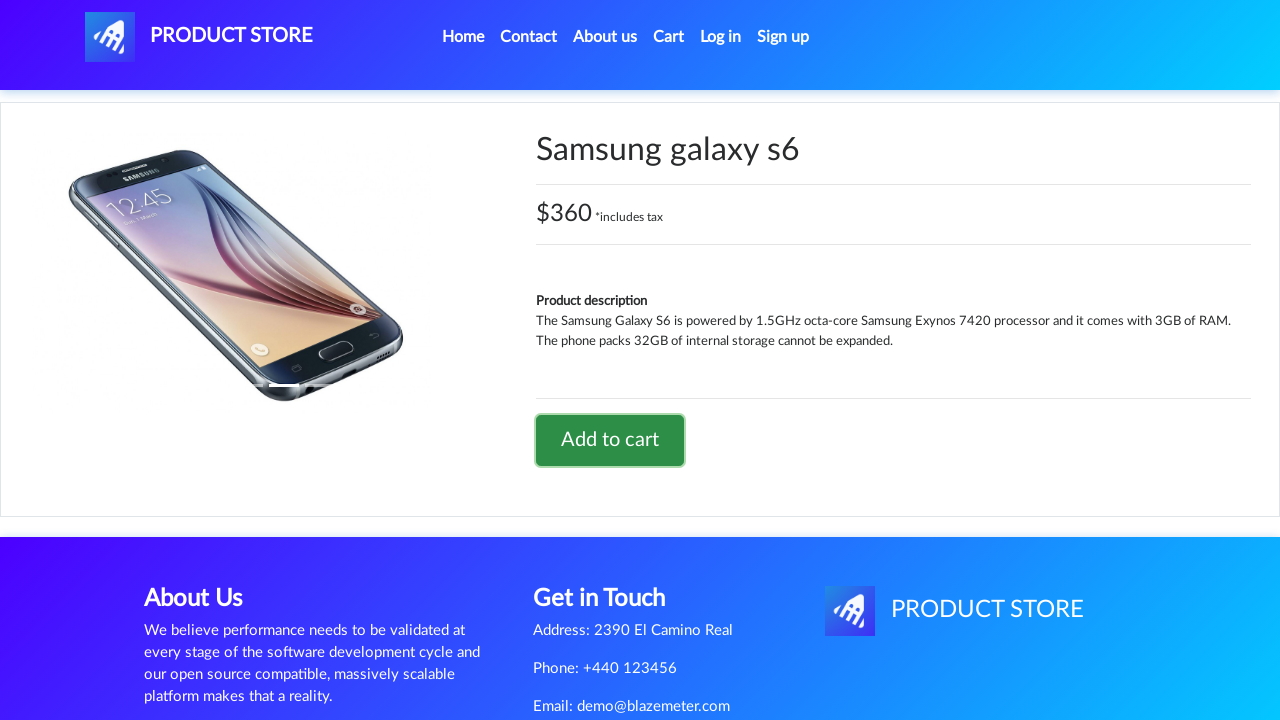

Clicked on cart button to navigate to cart page at (669, 37) on #cartur
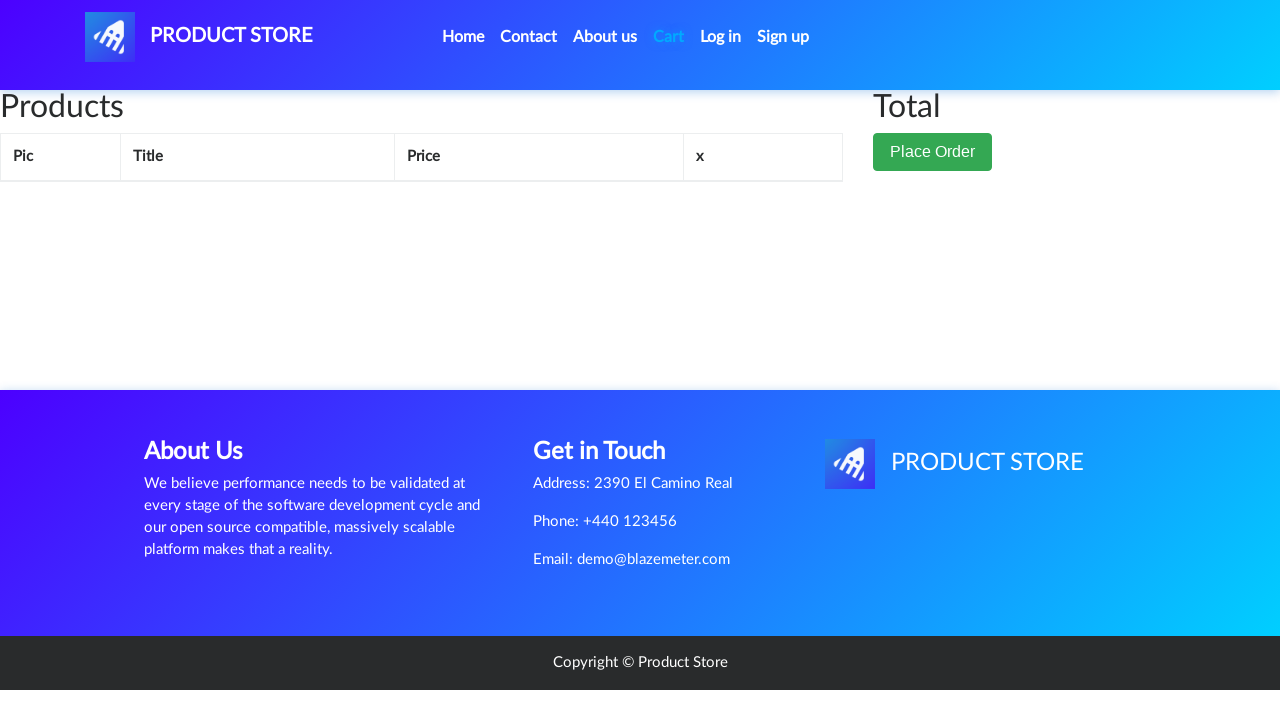

Cart page loaded with product visible
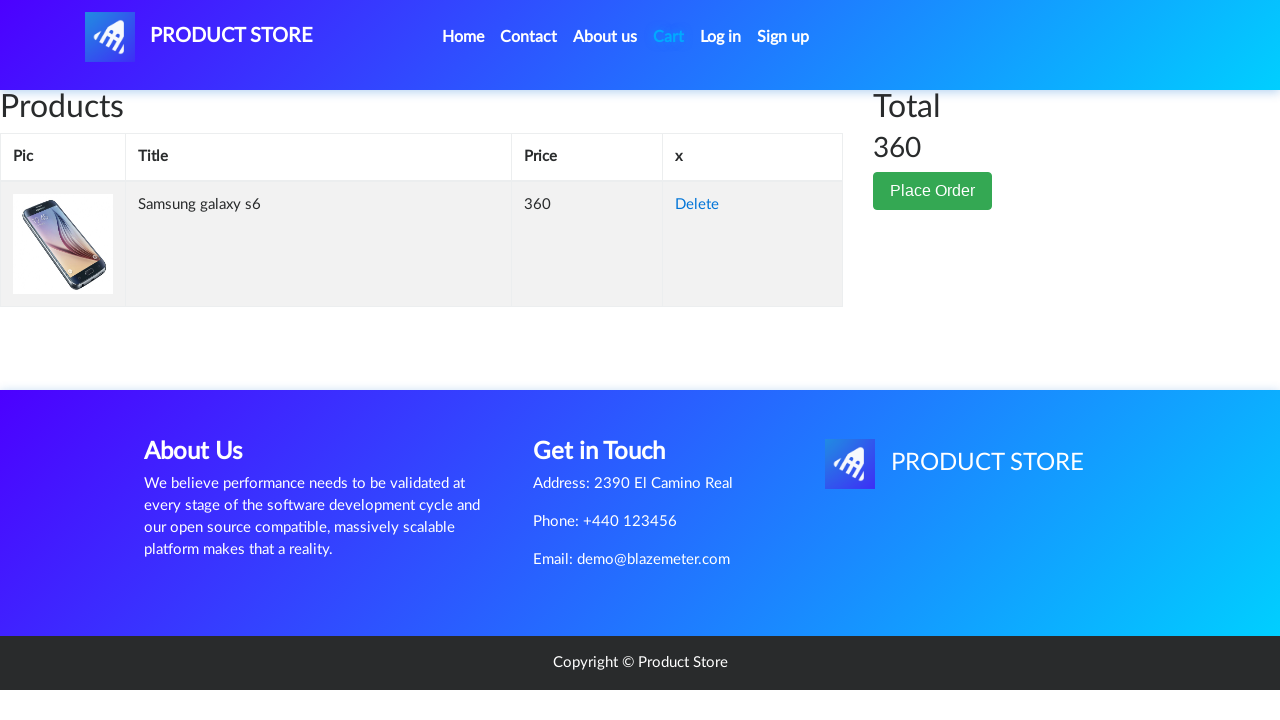

Clicked 'Delete' button to remove product from cart at (697, 205) on a:has-text('Delete')
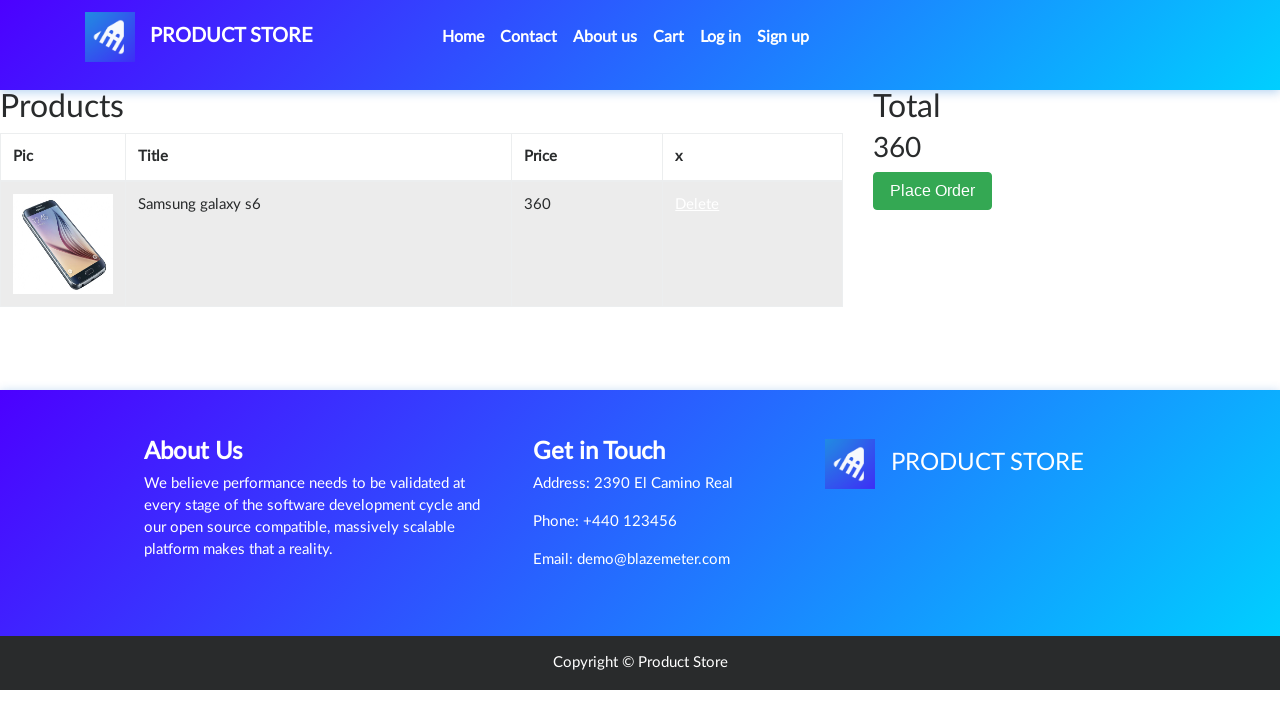

Waited for cart to update after deletion
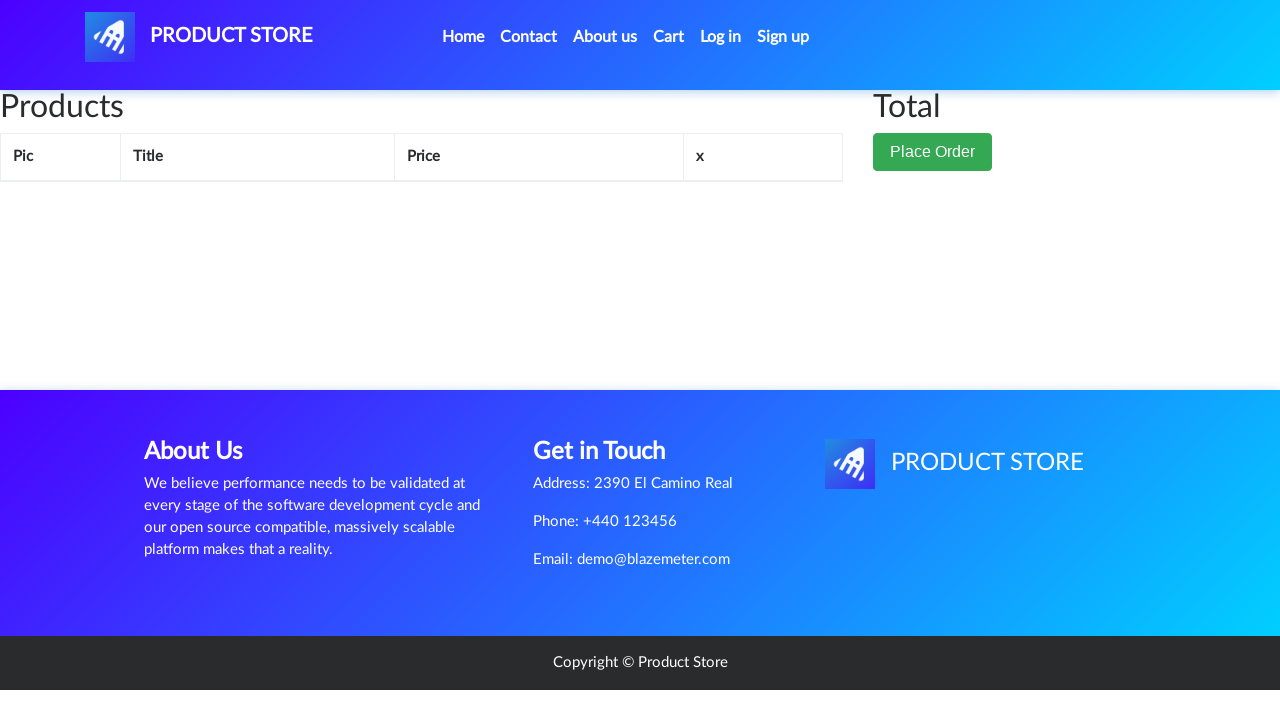

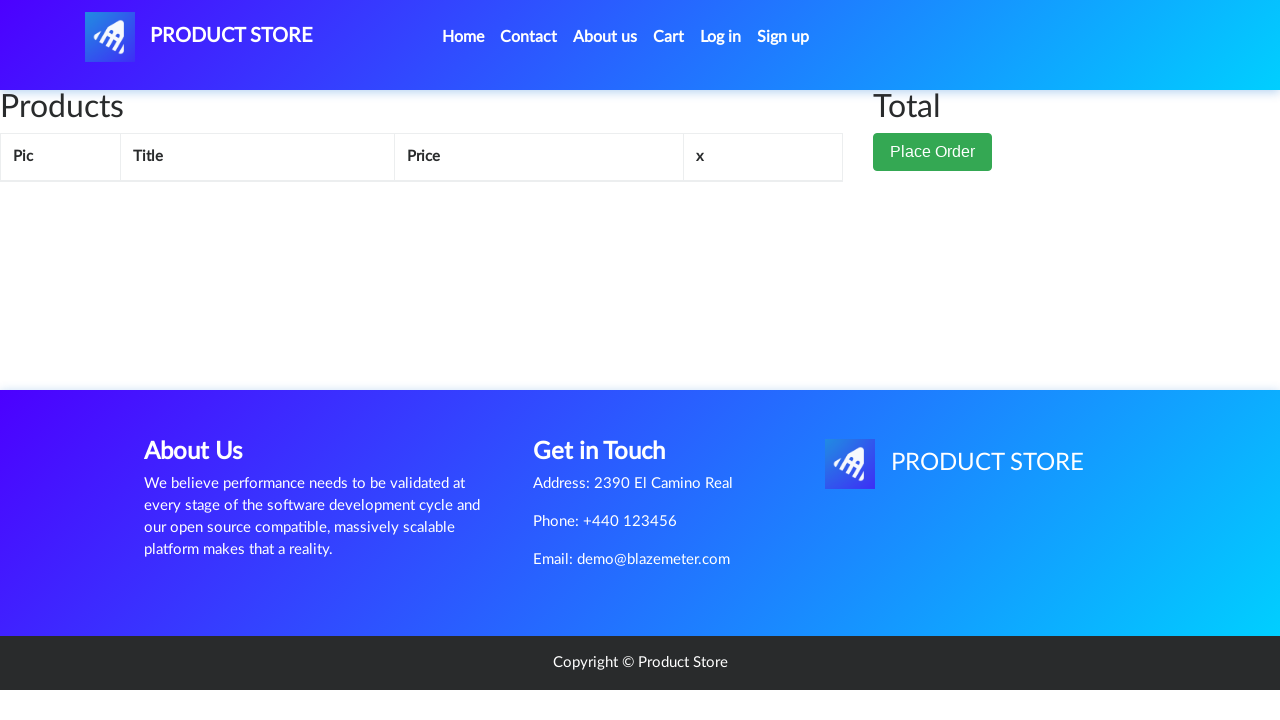